Navigates to a Latvian car classifieds website (ss.lv) and selects a specific car brand filter (BMW) from the available options to view listings for that brand.

Starting URL: https://www.ss.lv/lv/transport/cars/

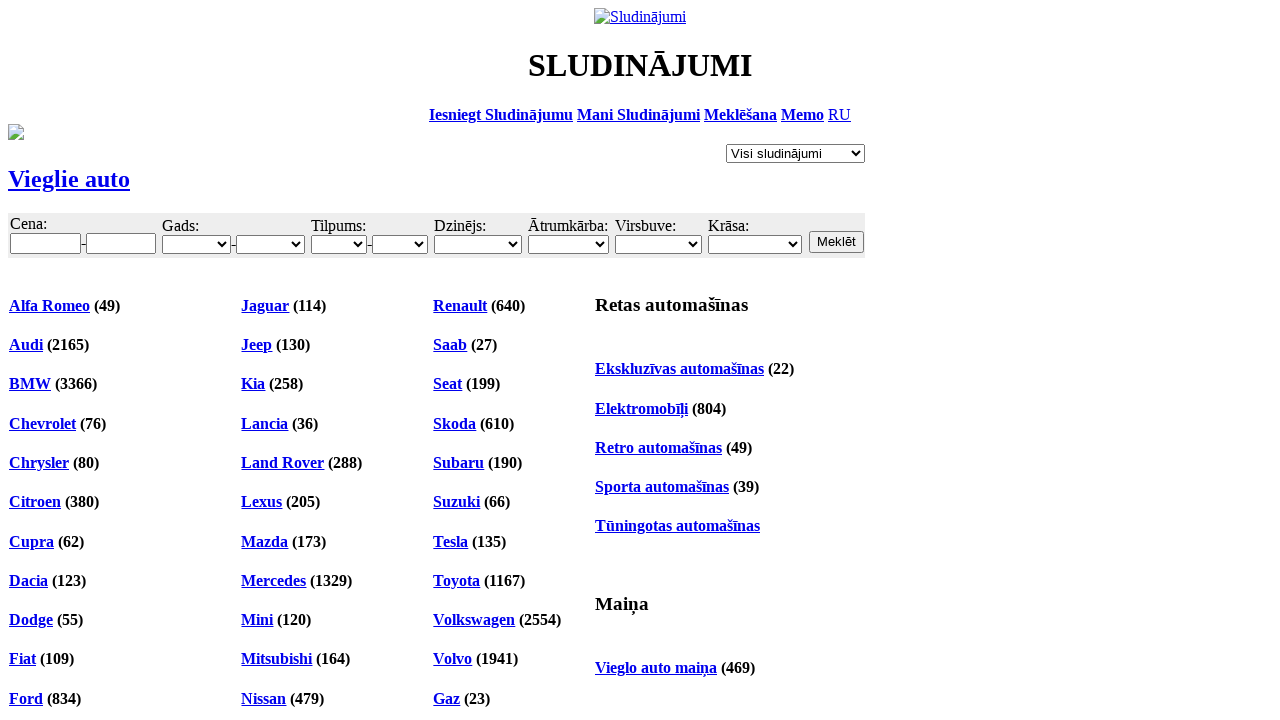

Waited for ss.lv cars page to load (domcontentloaded)
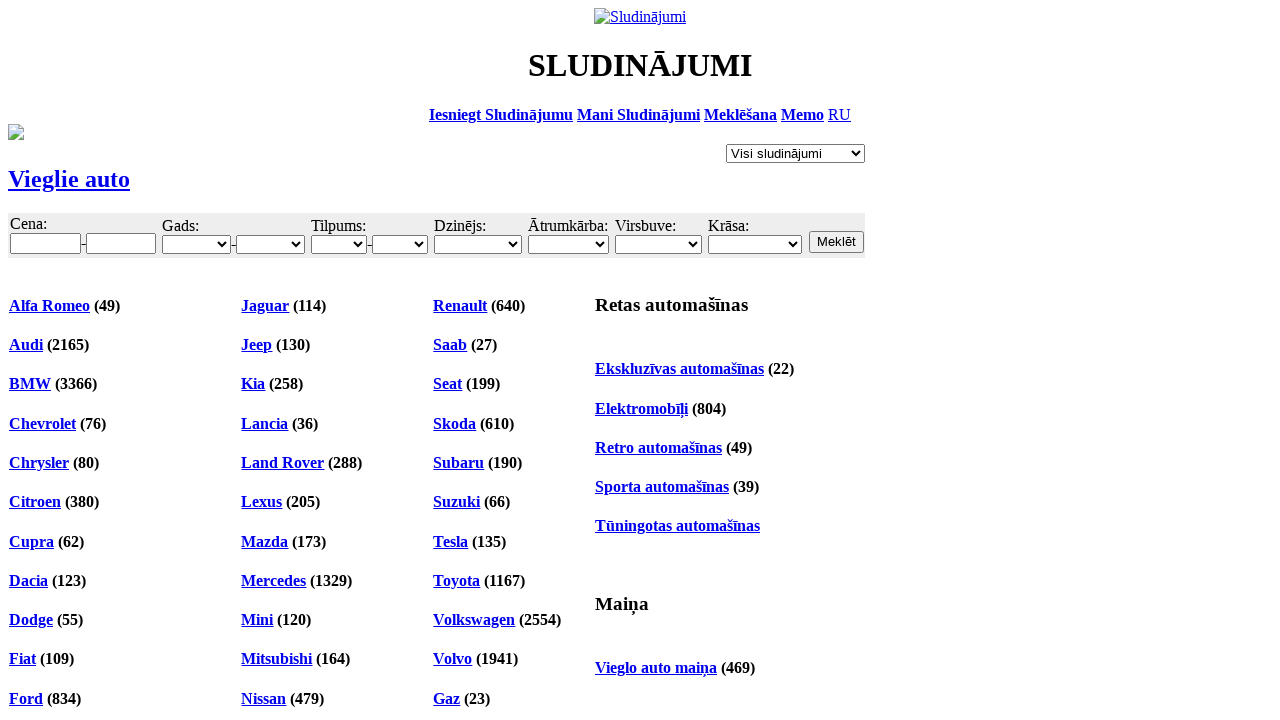

Clicked BMW brand filter option at (30, 384) on #ahc_106
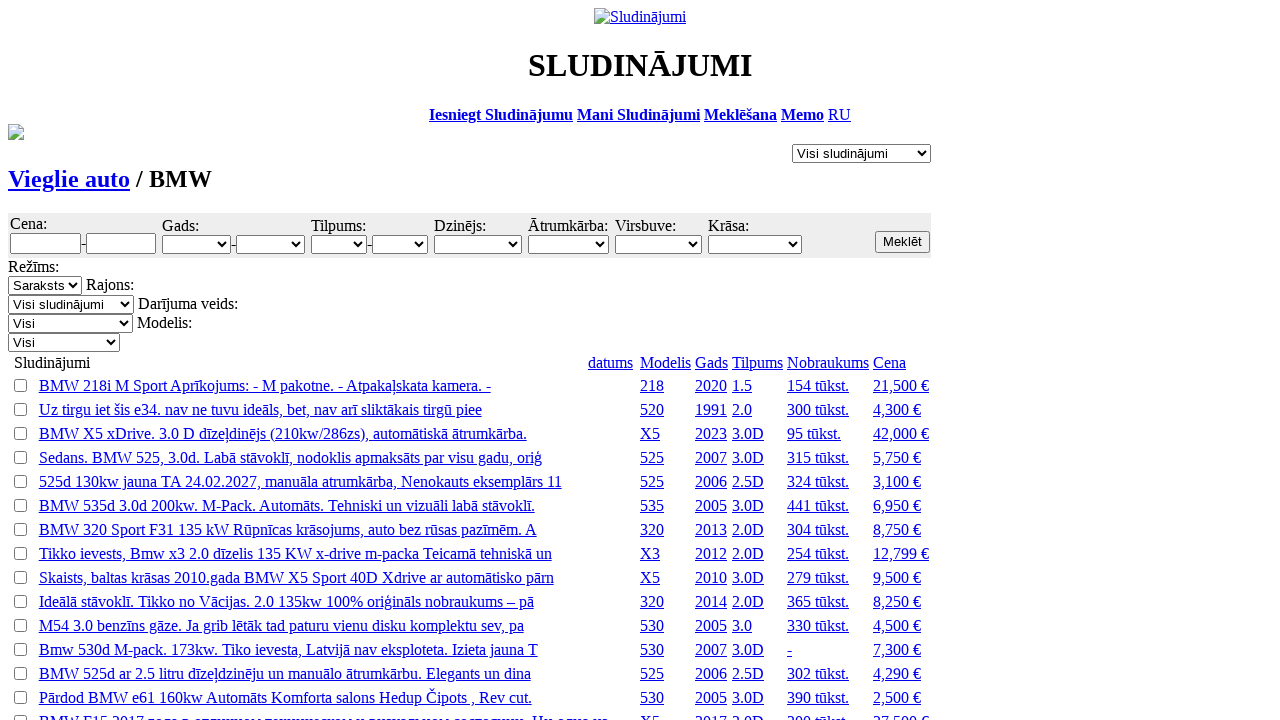

Waited for BMW brand page to load (domcontentloaded)
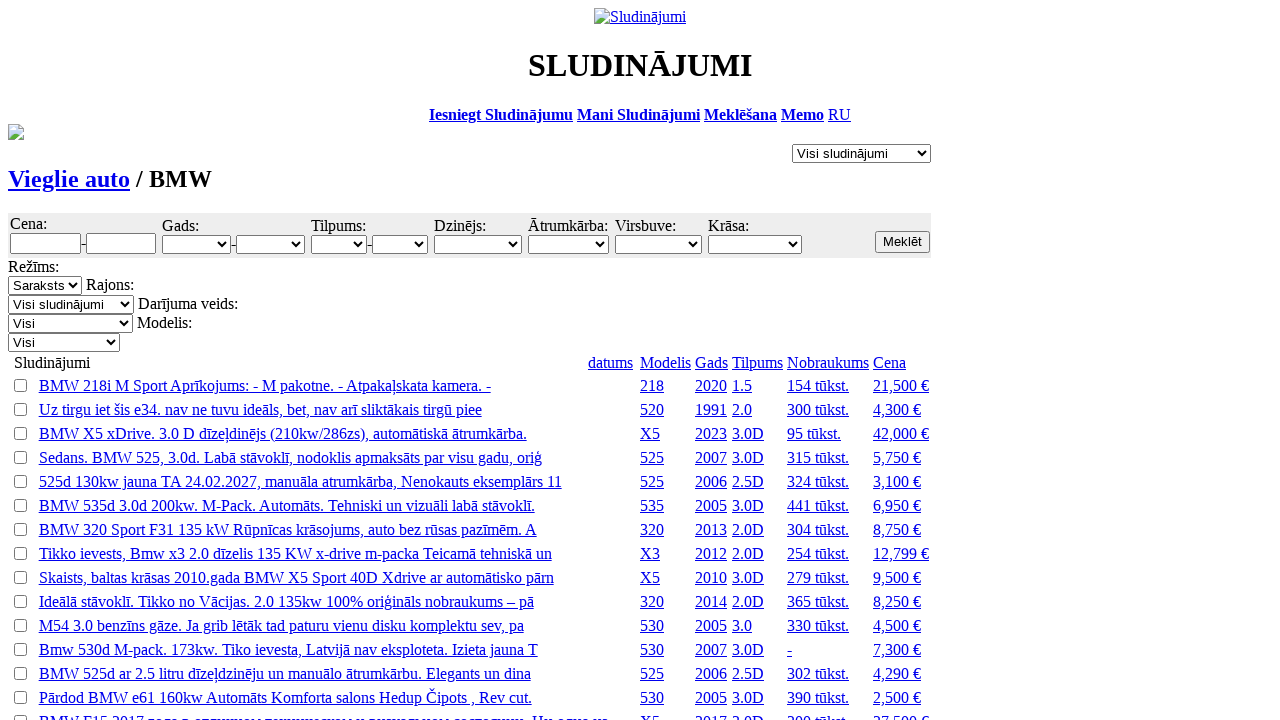

Waited for BMW car listings to appear on the page
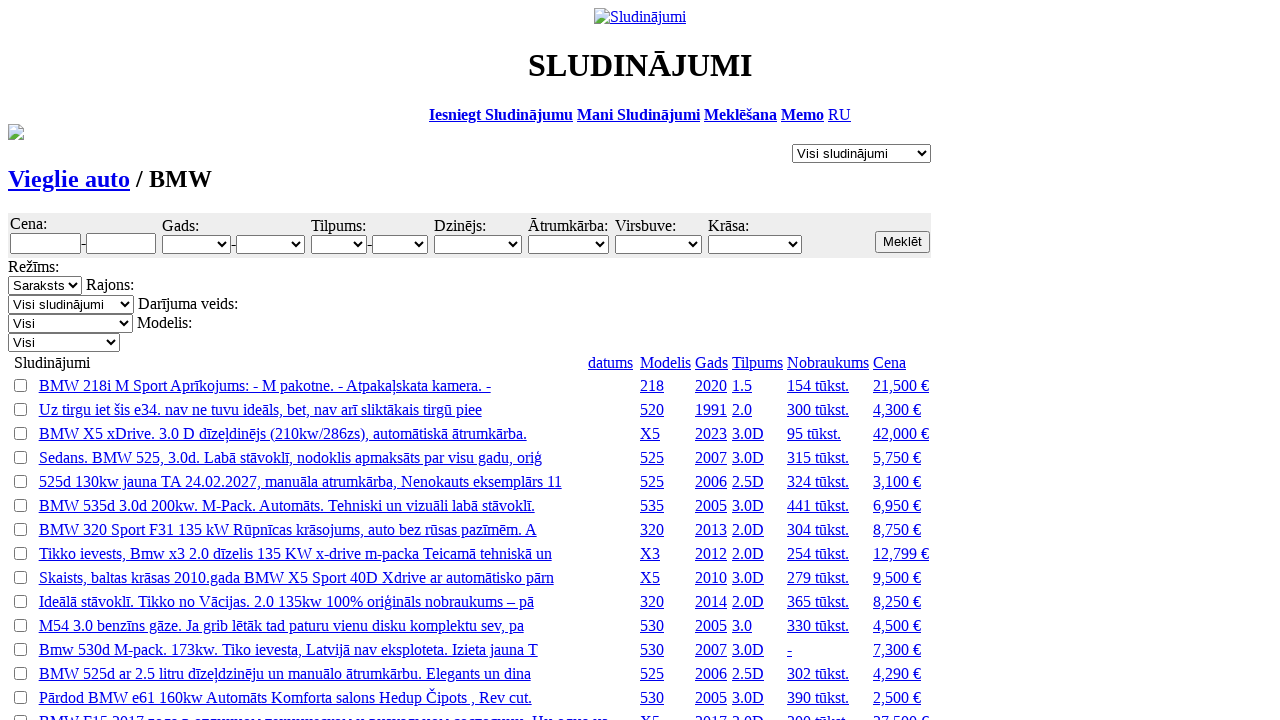

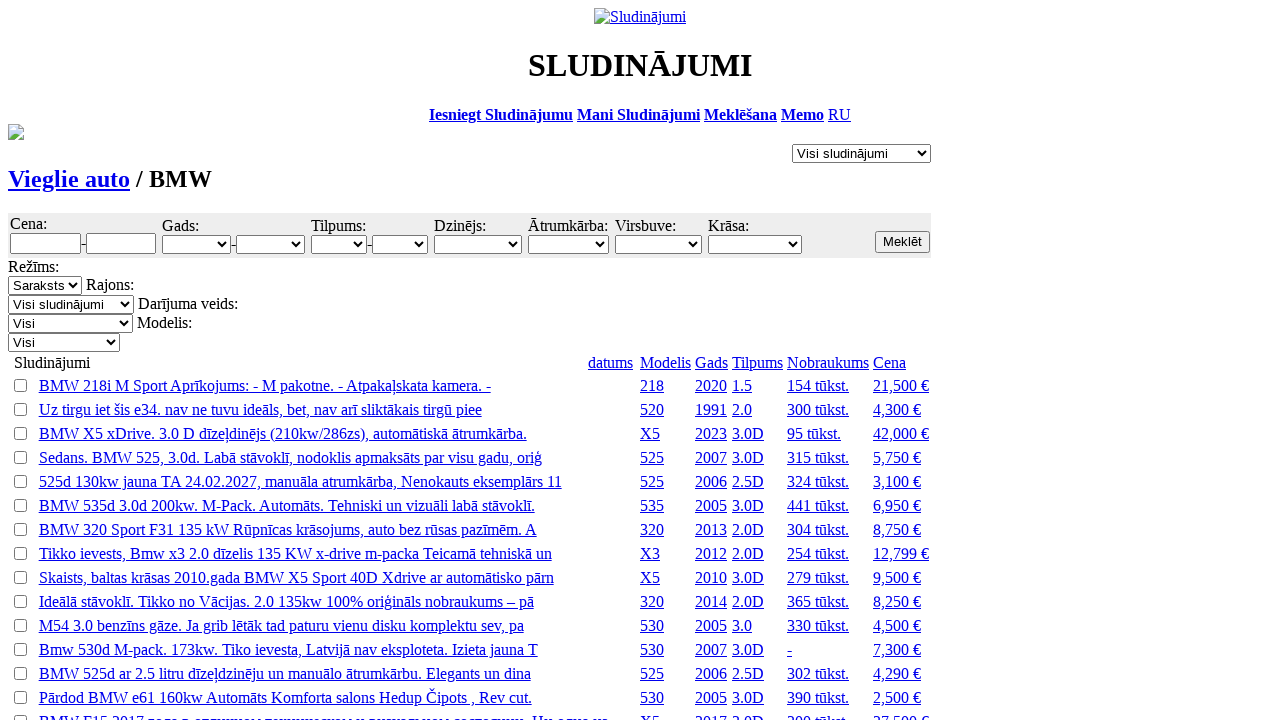